Navigates to the erail.in Indian railway website and verifies the page loads successfully by checking that the page has content.

Starting URL: https://erail.in/

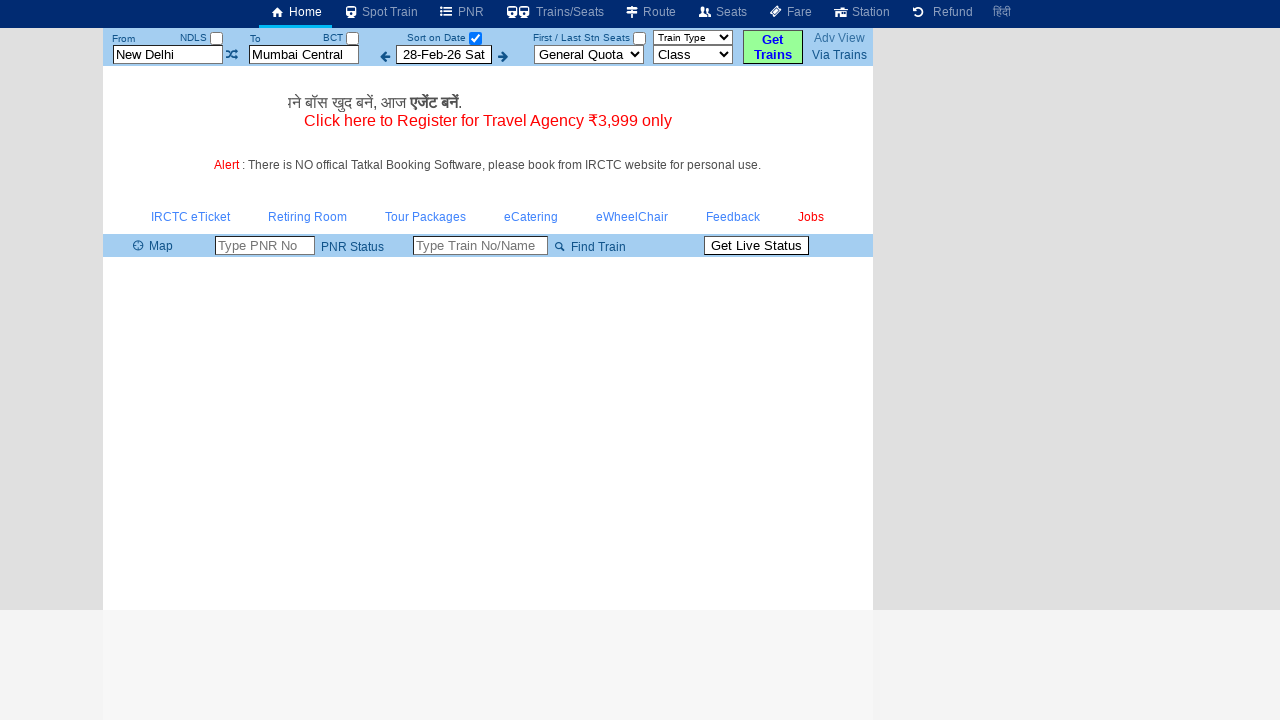

Navigated to erail.in Indian railway website
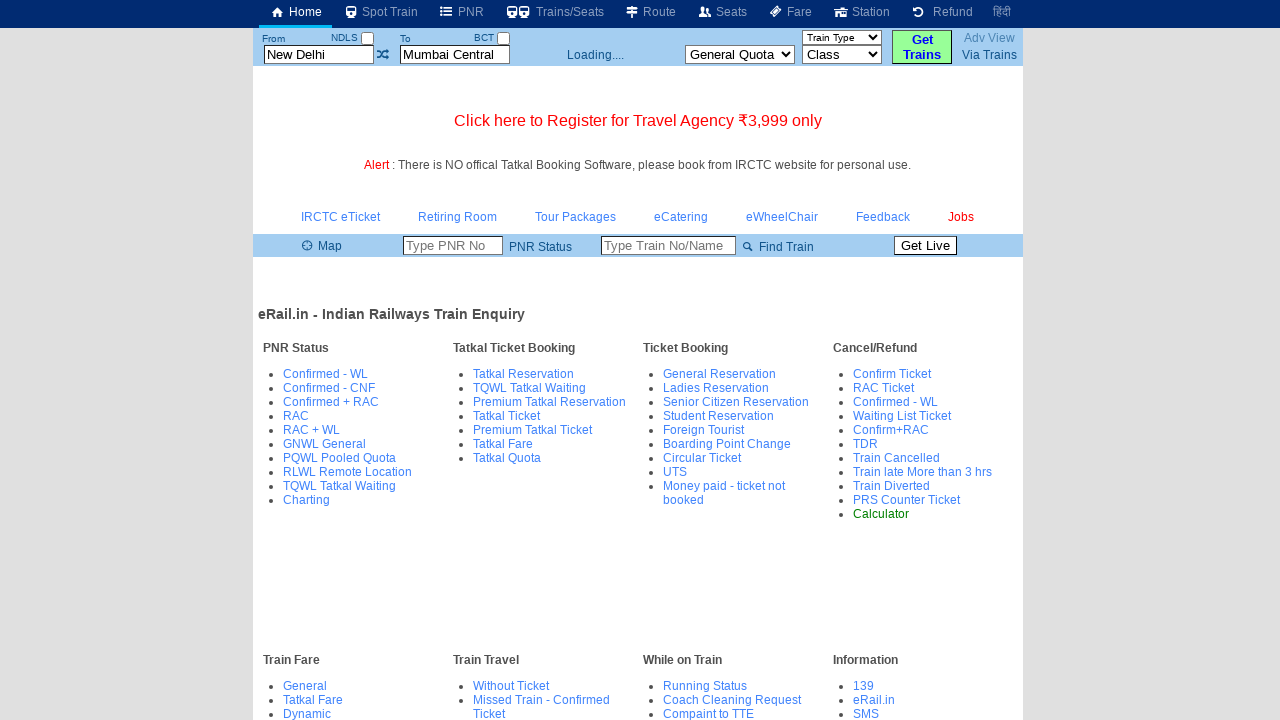

Page DOM content loaded successfully
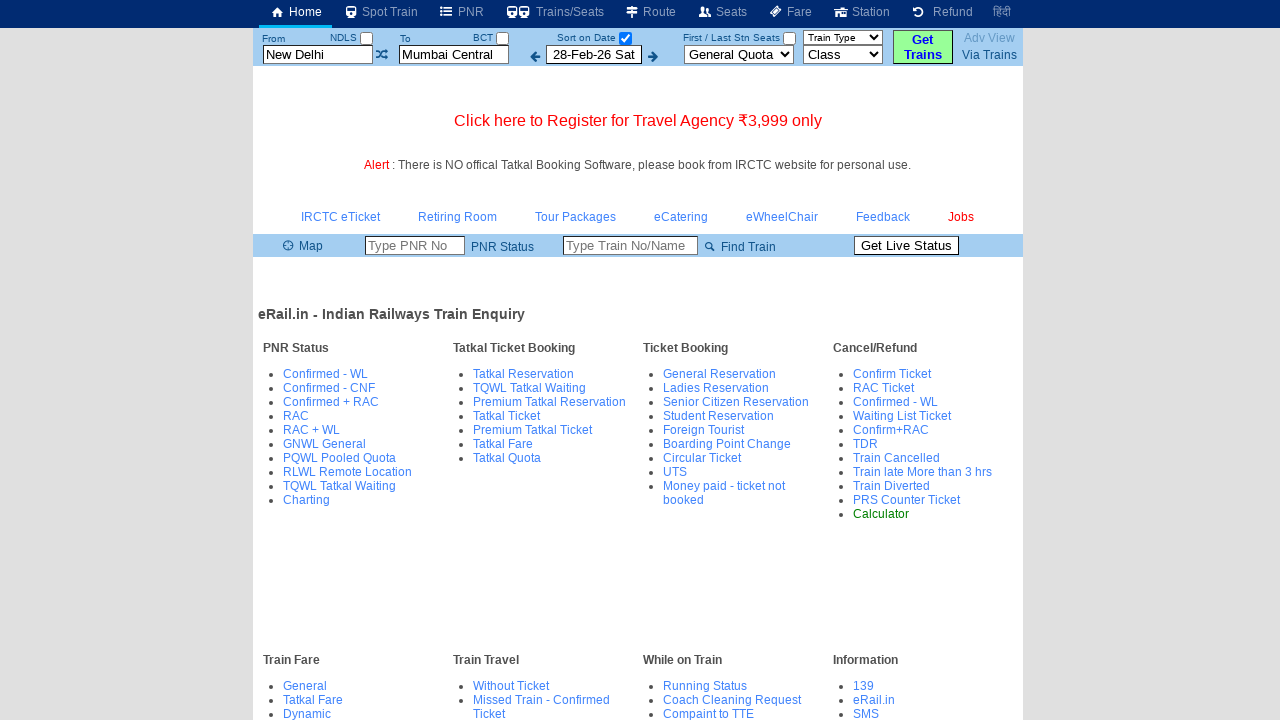

Verified page title is present, confirming page loaded successfully
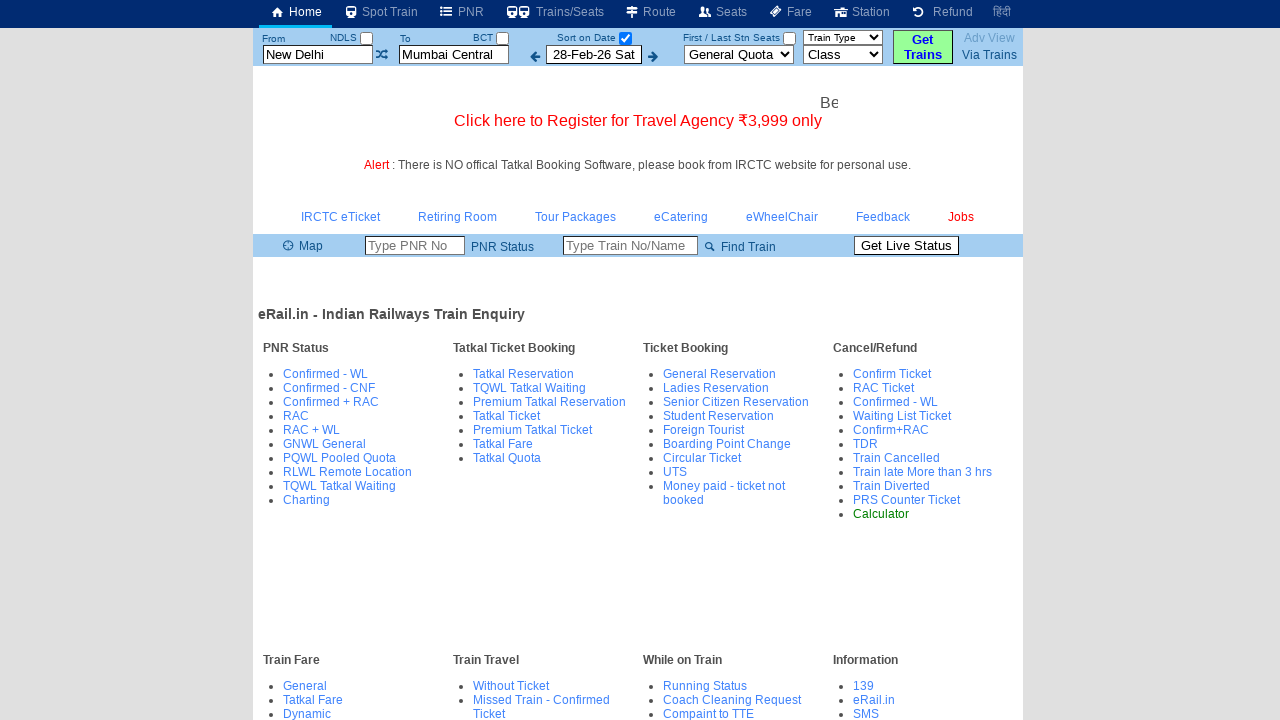

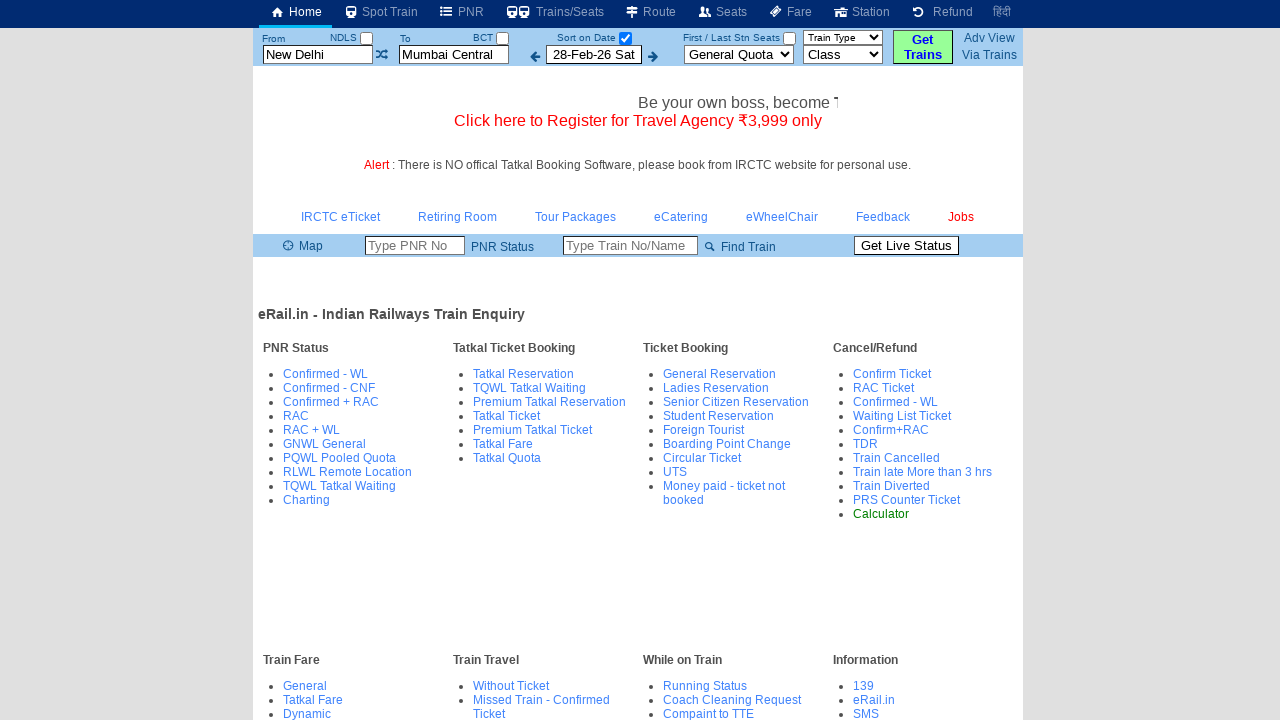